Tests drag and drop functionality by dragging a football element to two different drop zones and verifying the drop was successful

Starting URL: https://training-support.net/webelements/drag-drop

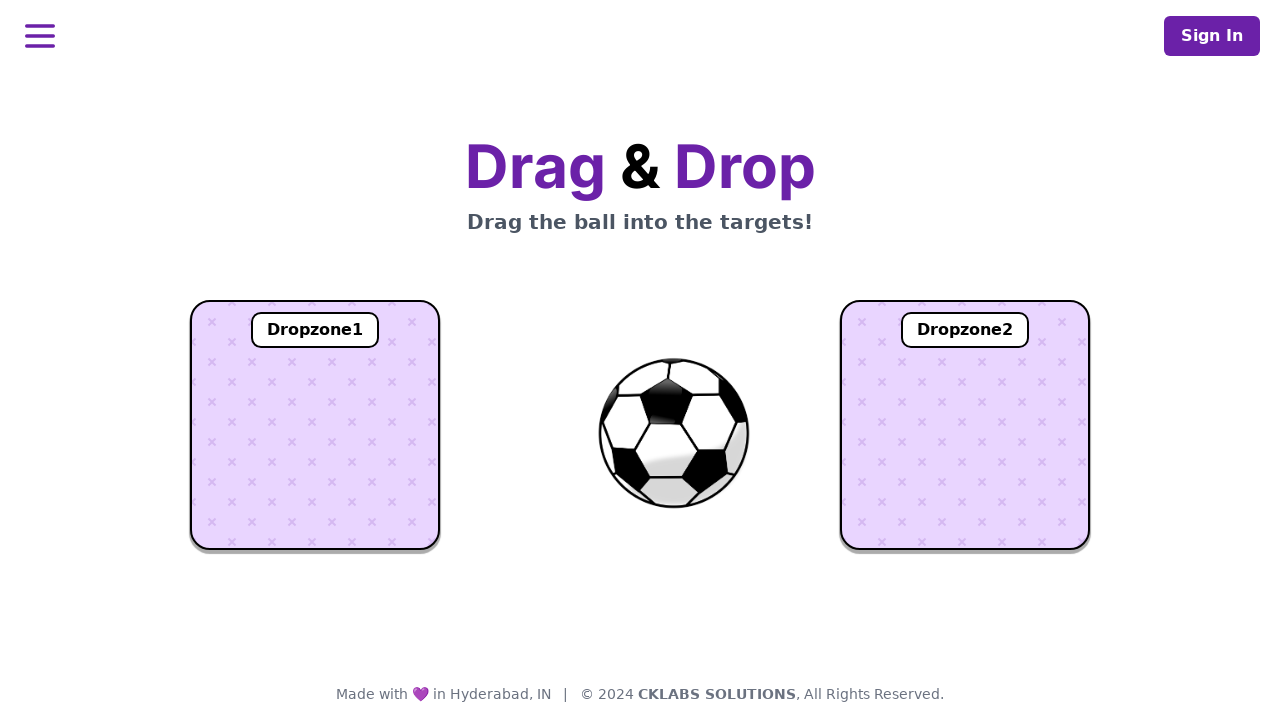

Located football element
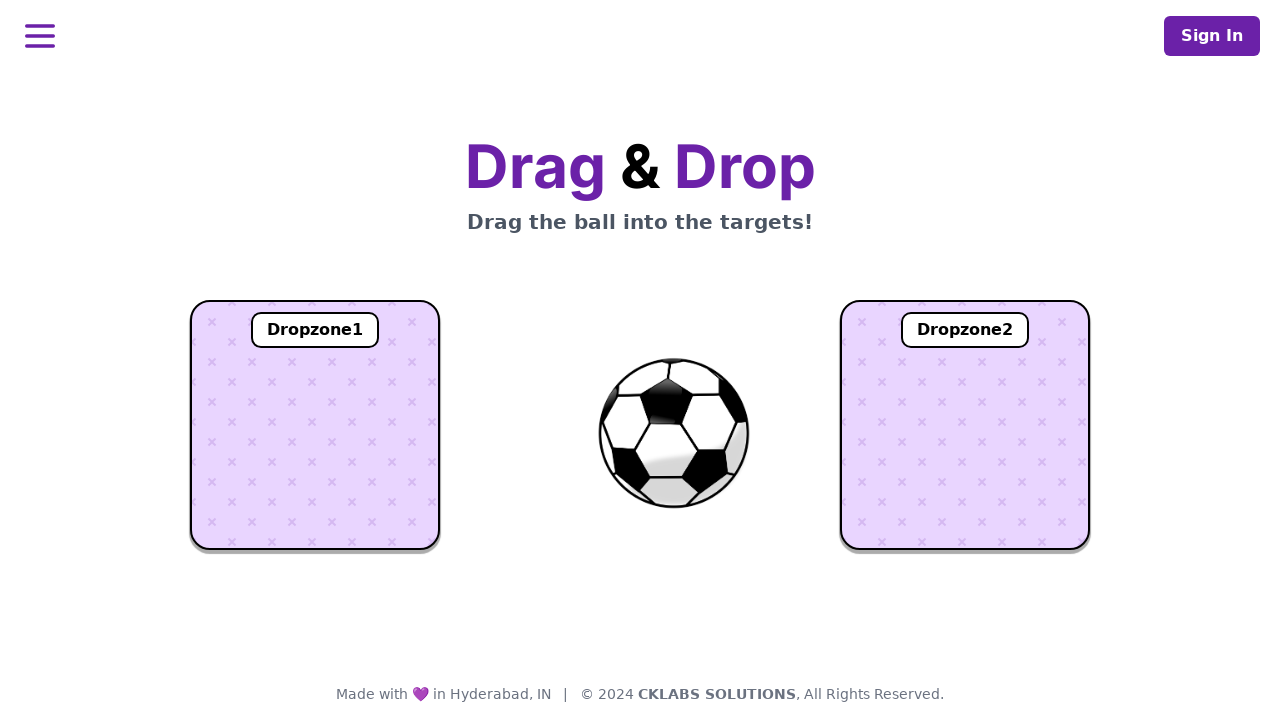

Located first drop zone
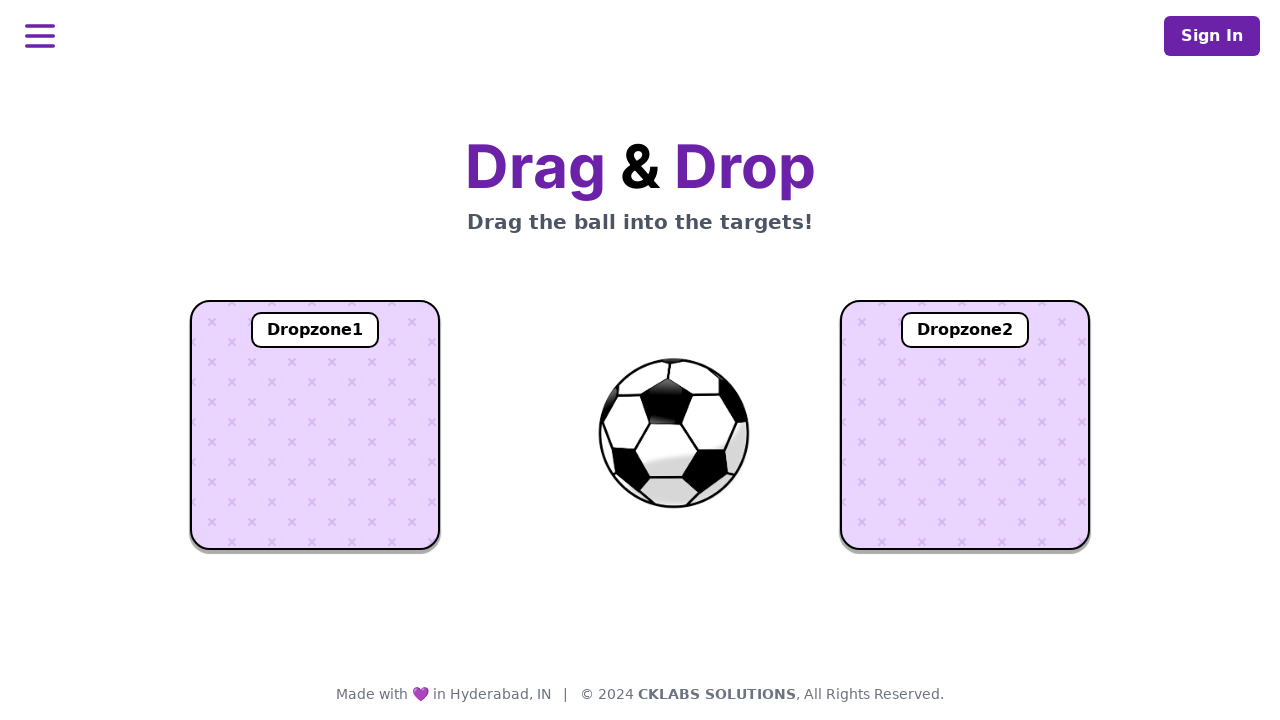

Located second drop zone
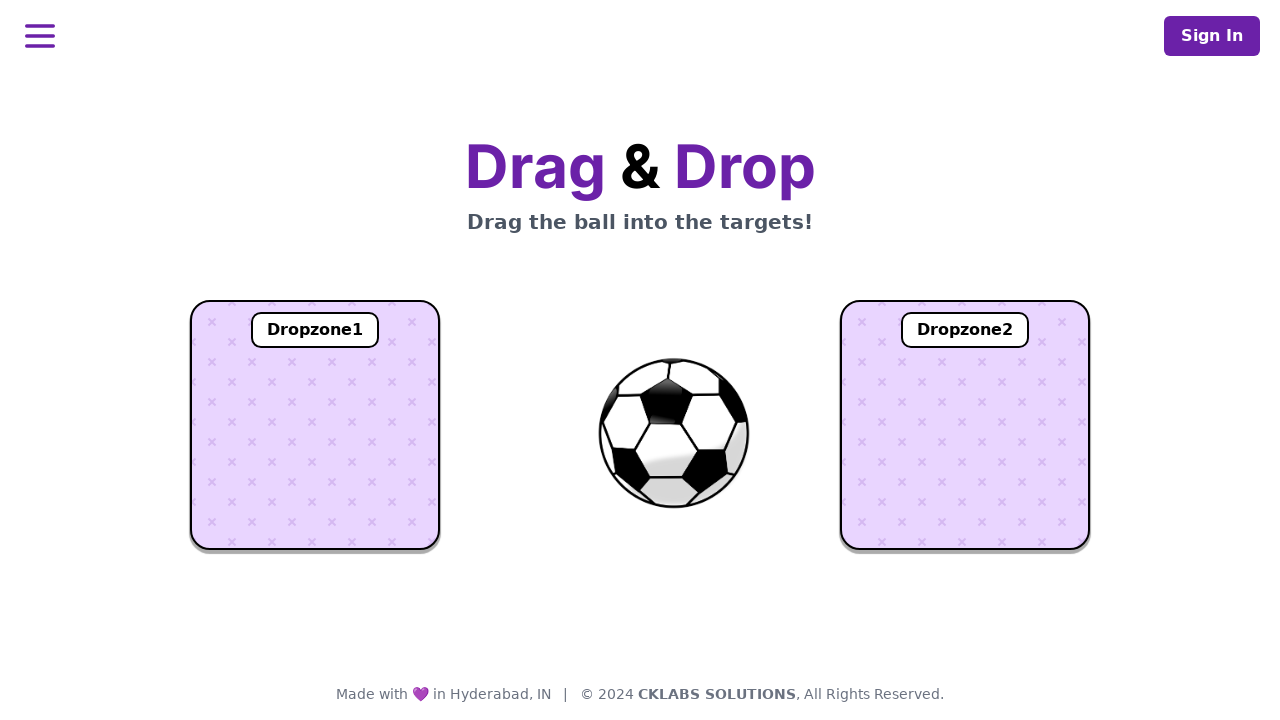

Dragged football to first drop zone at (315, 425)
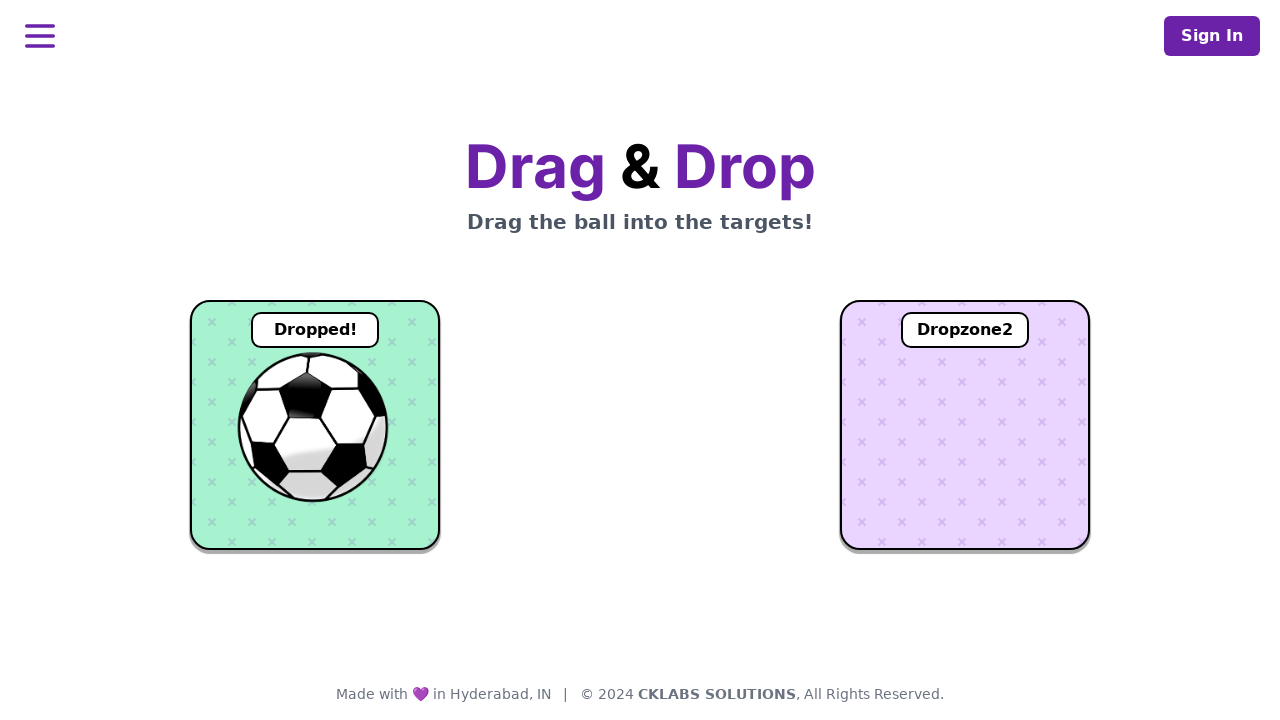

Verified drop was successful in first drop zone
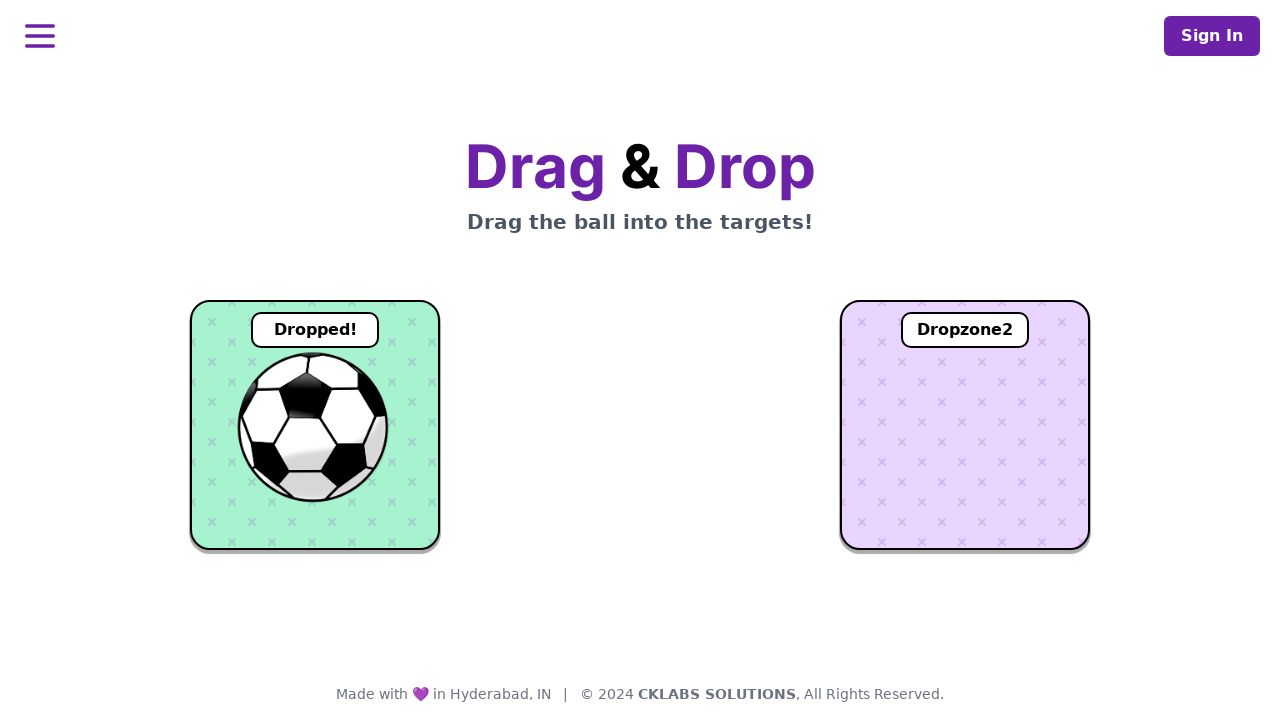

Dragged football to second drop zone at (965, 425)
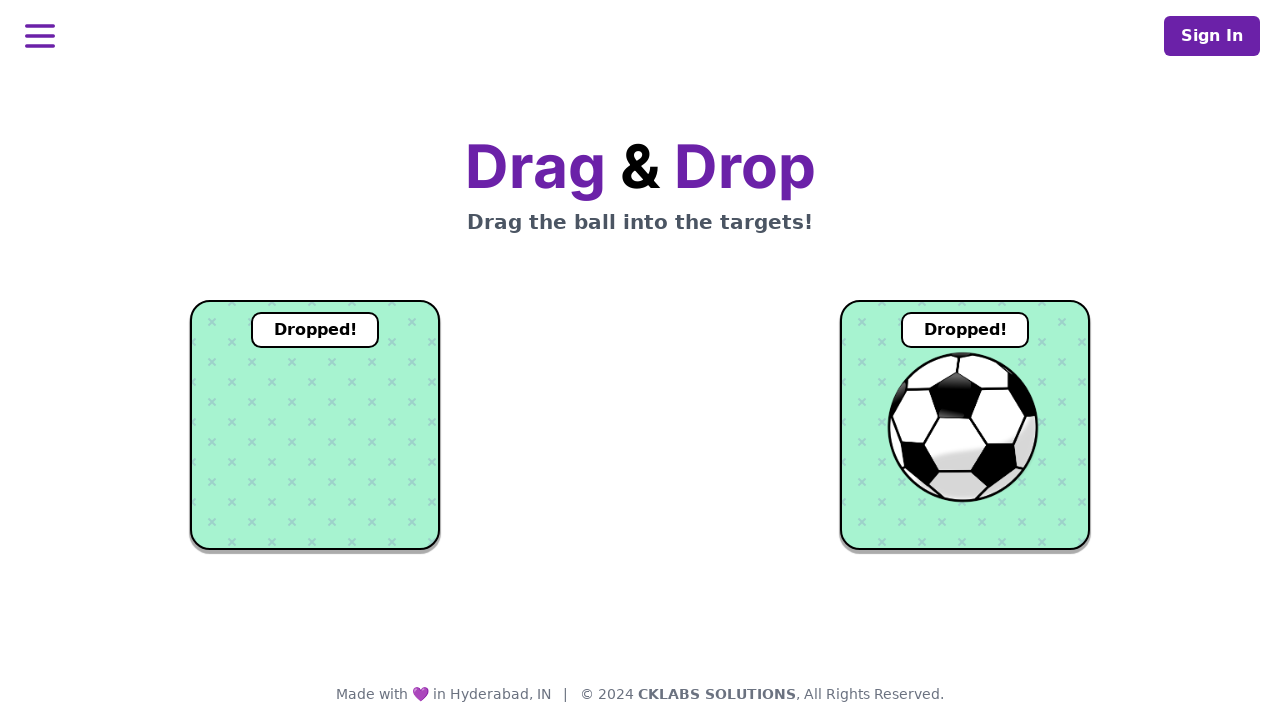

Verified drop was successful in second drop zone
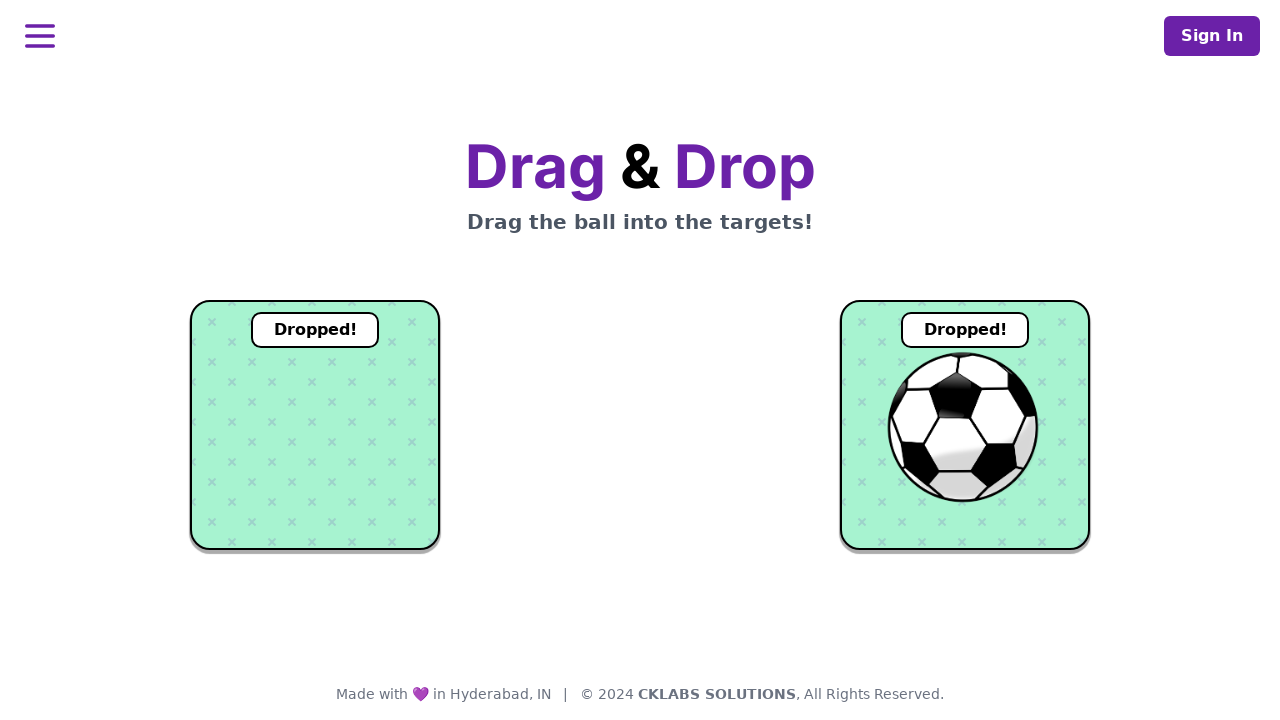

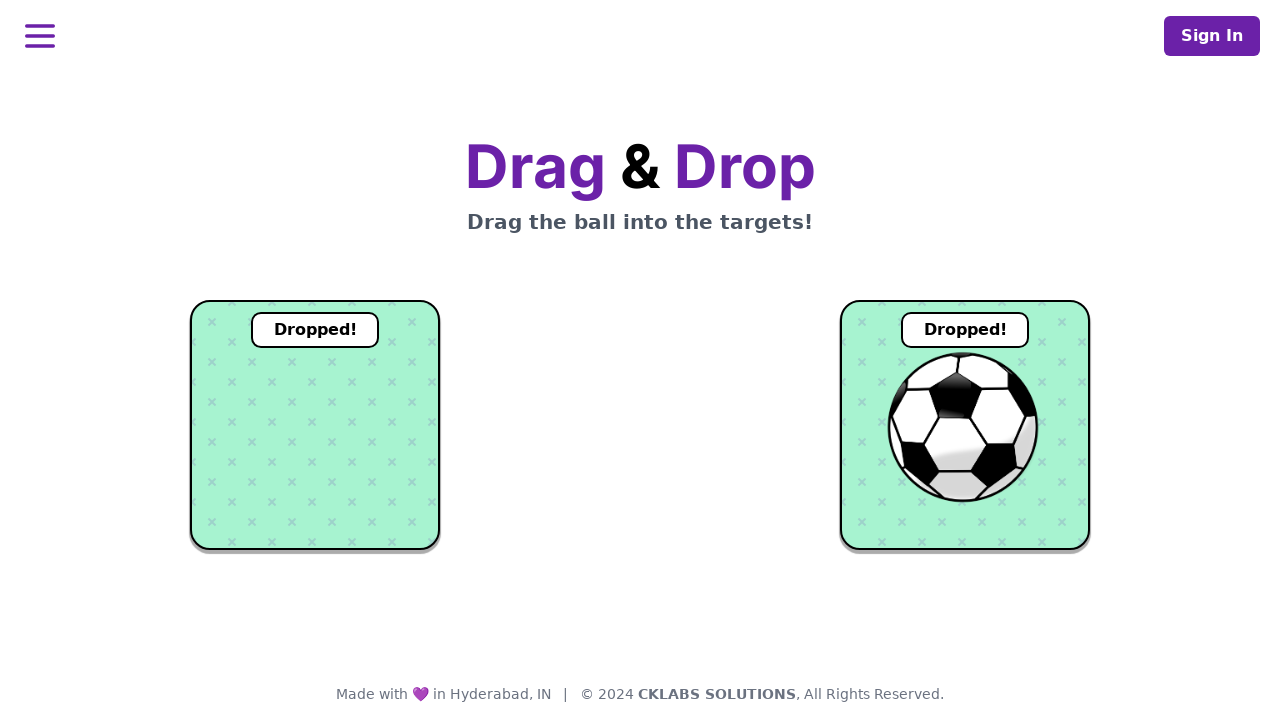